Tests checkbox functionality by checking and unchecking hobby checkboxes, then checking multiple checkboxes at once

Starting URL: http://demo.automationtesting.in/Register.html

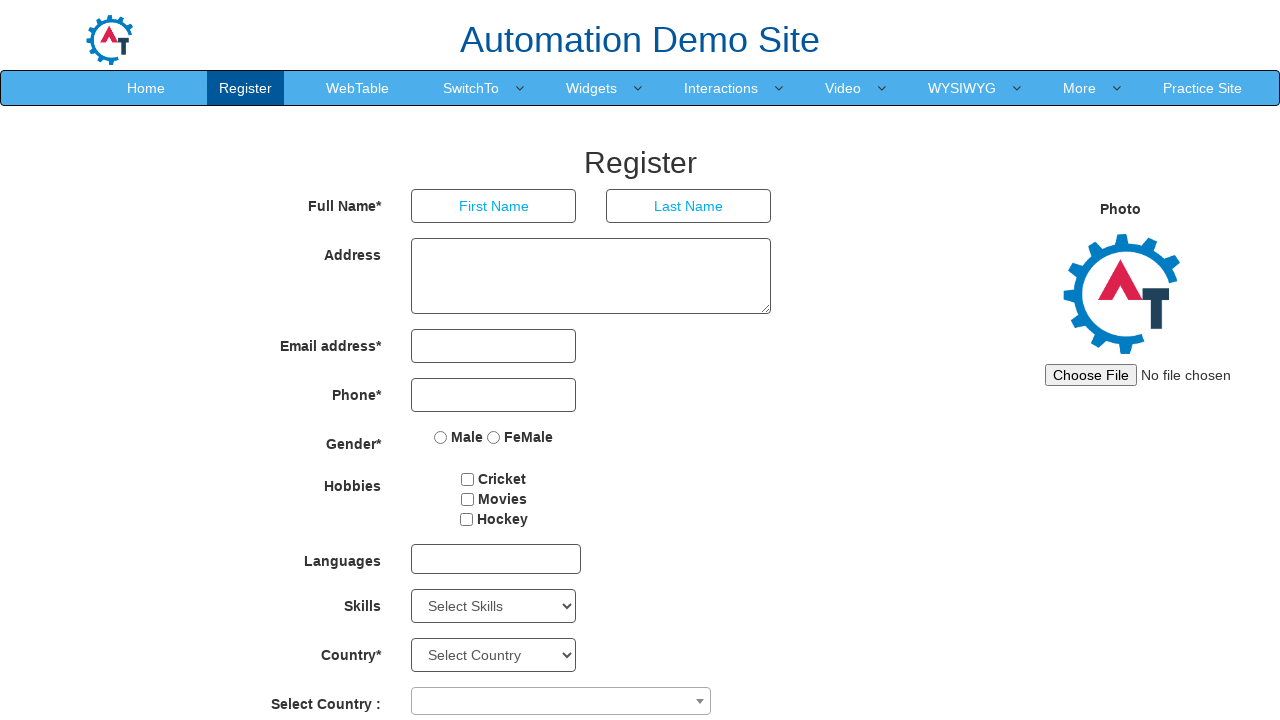

Checked Cricket checkbox at (468, 479) on #checkbox1
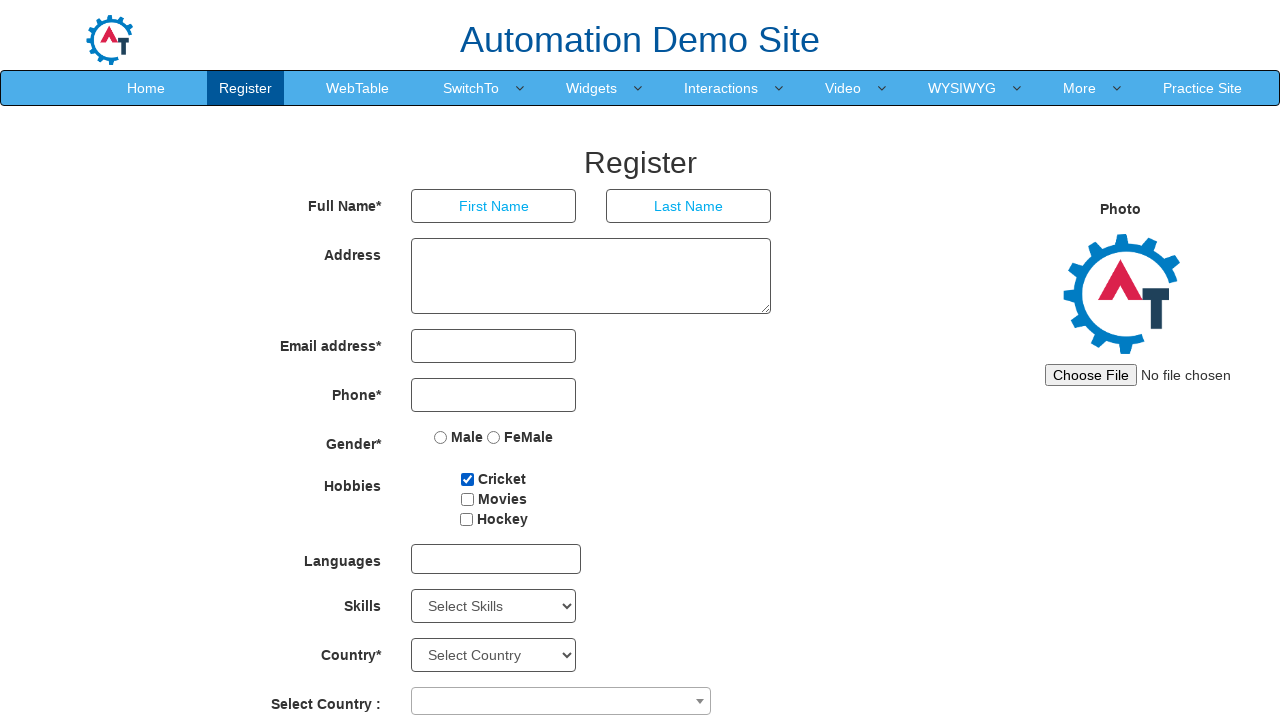

Checked Movies checkbox at (467, 499) on #checkbox2
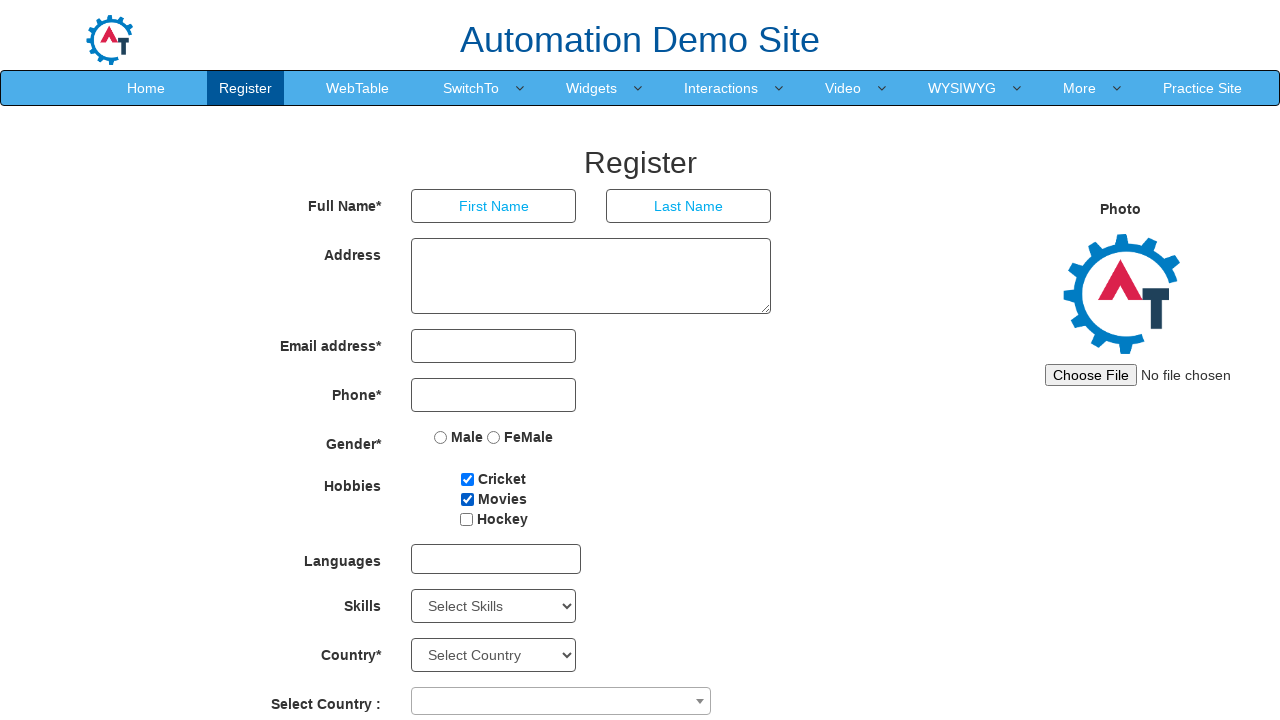

Checked Hockey checkbox at (466, 519) on #checkbox3
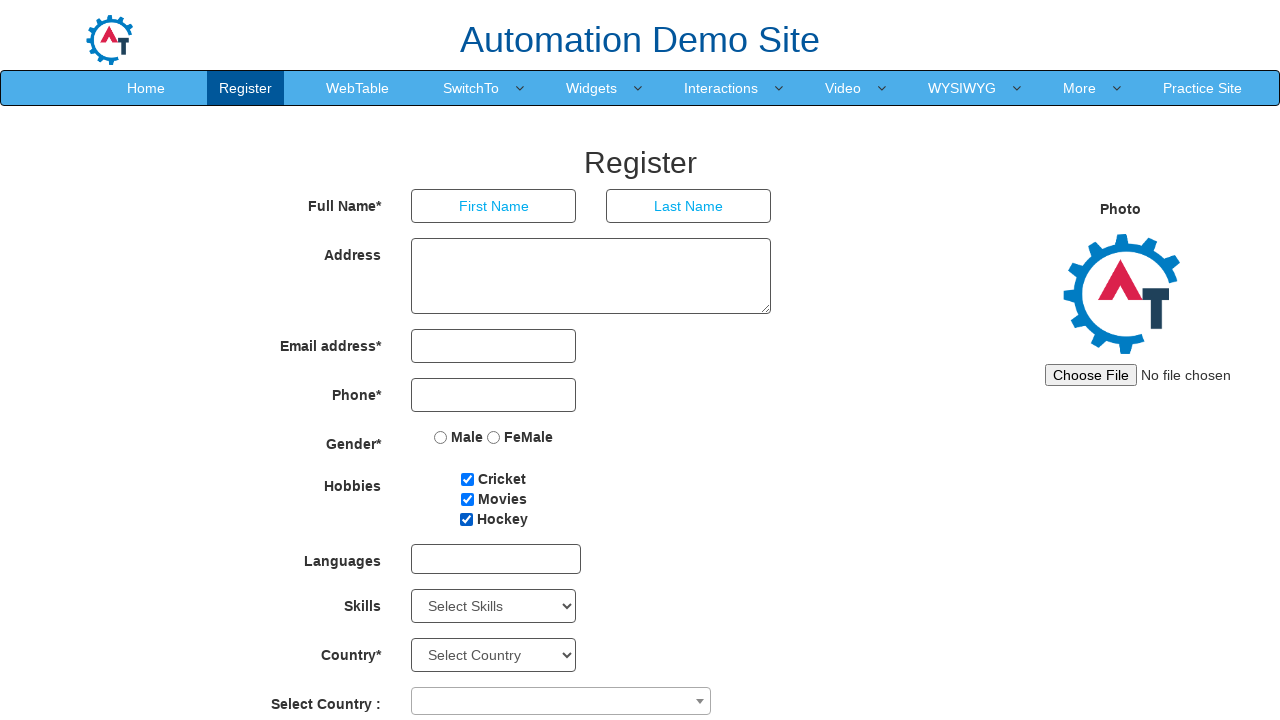

Unchecked Cricket checkbox at (468, 479) on #checkbox1
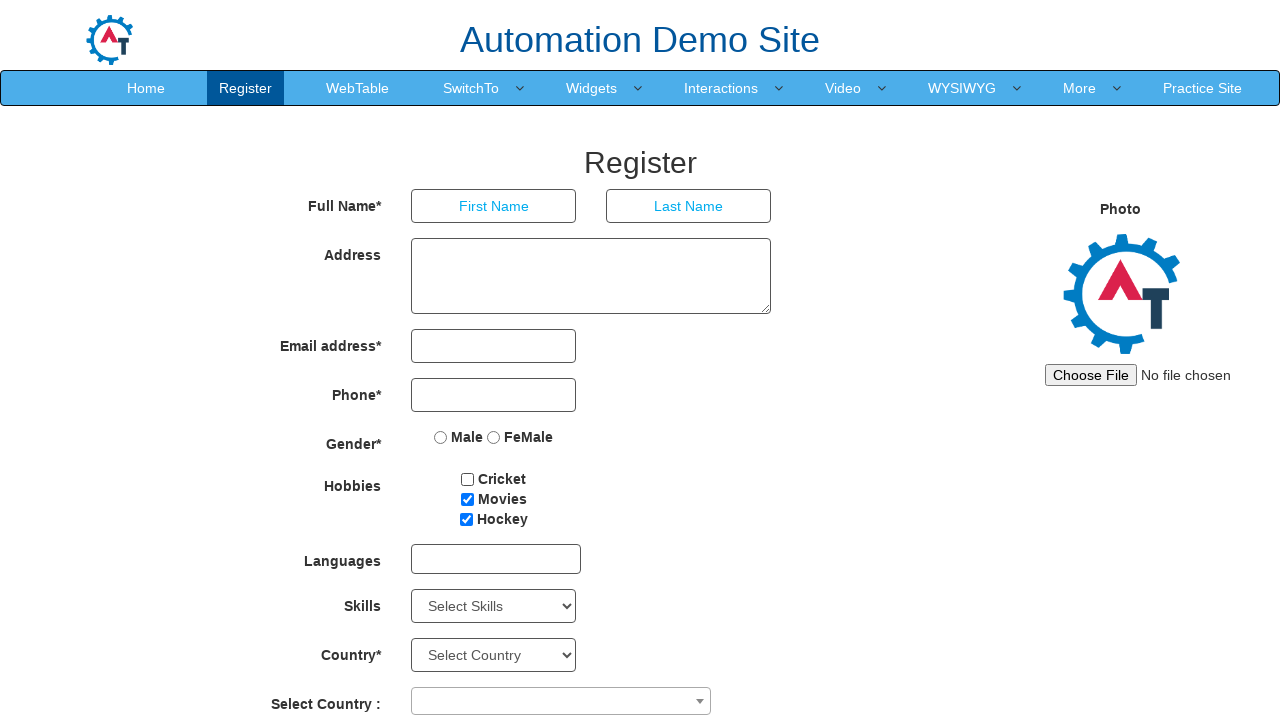

Unchecked Movies checkbox at (467, 499) on #checkbox2
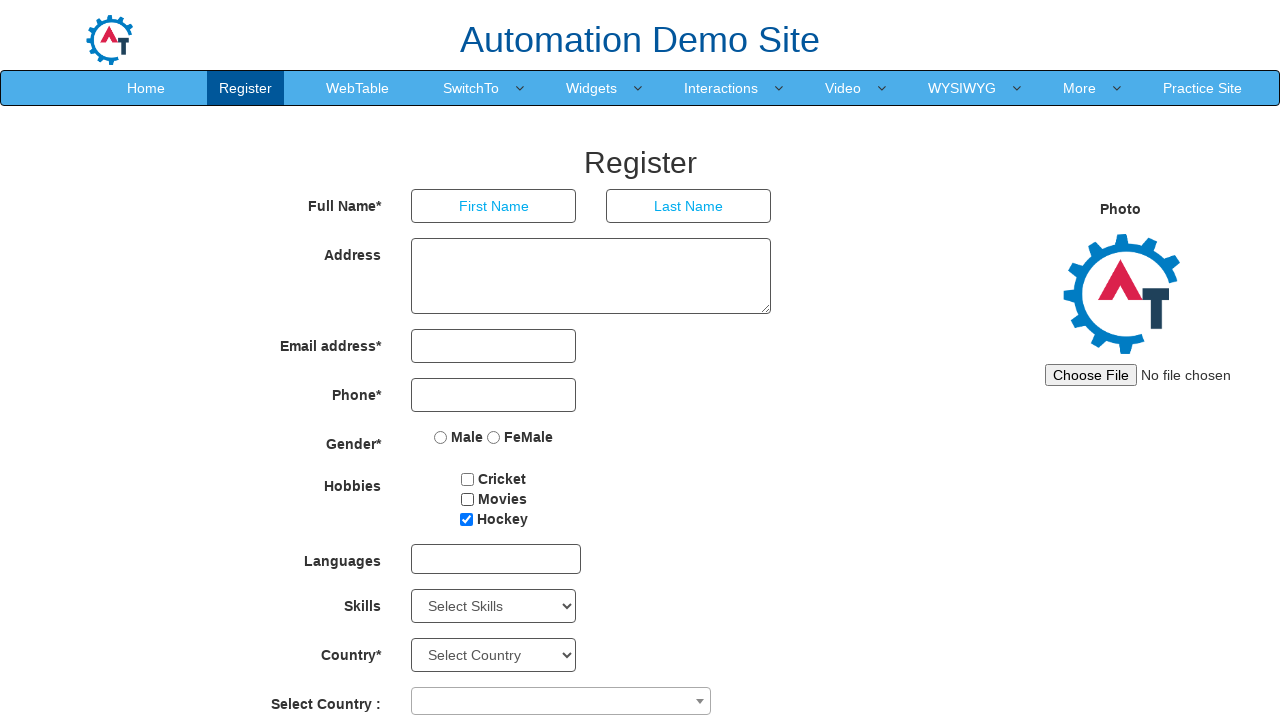

Unchecked Hockey checkbox at (466, 519) on #checkbox3
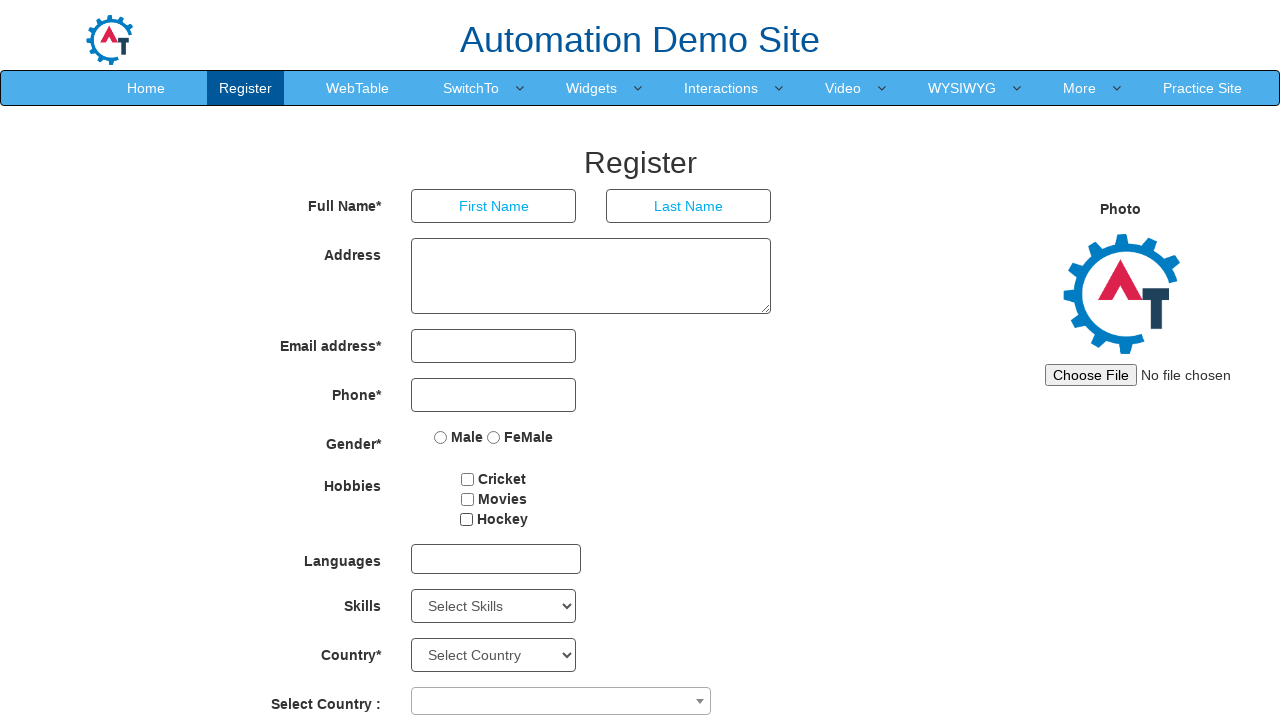

Checked Cricket checkbox at (468, 479) on #checkbox1
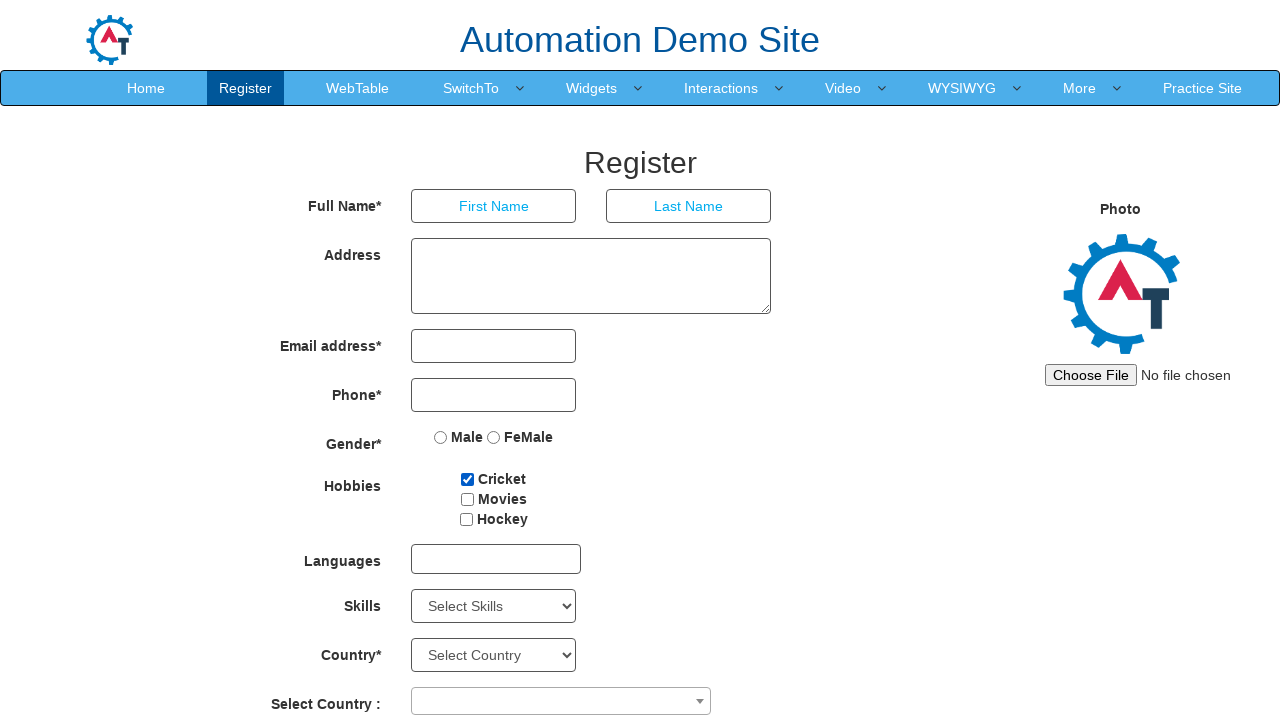

Checked Hockey checkbox at (466, 519) on #checkbox3
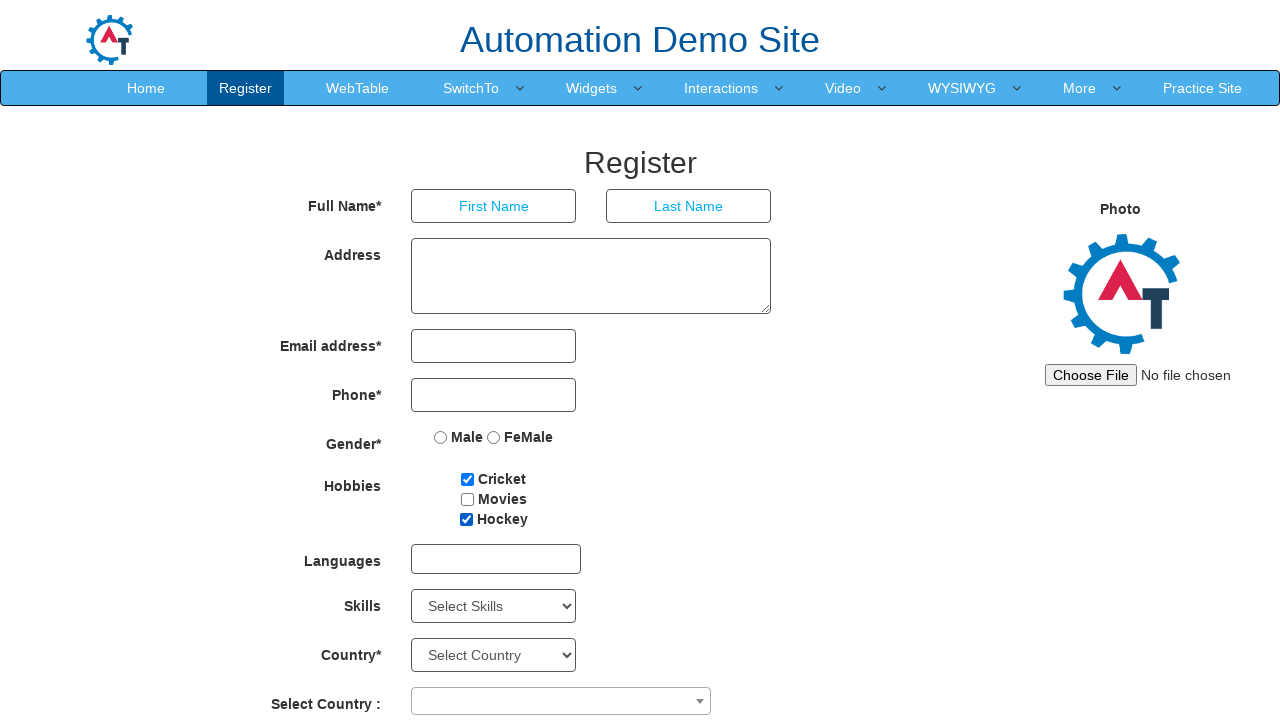

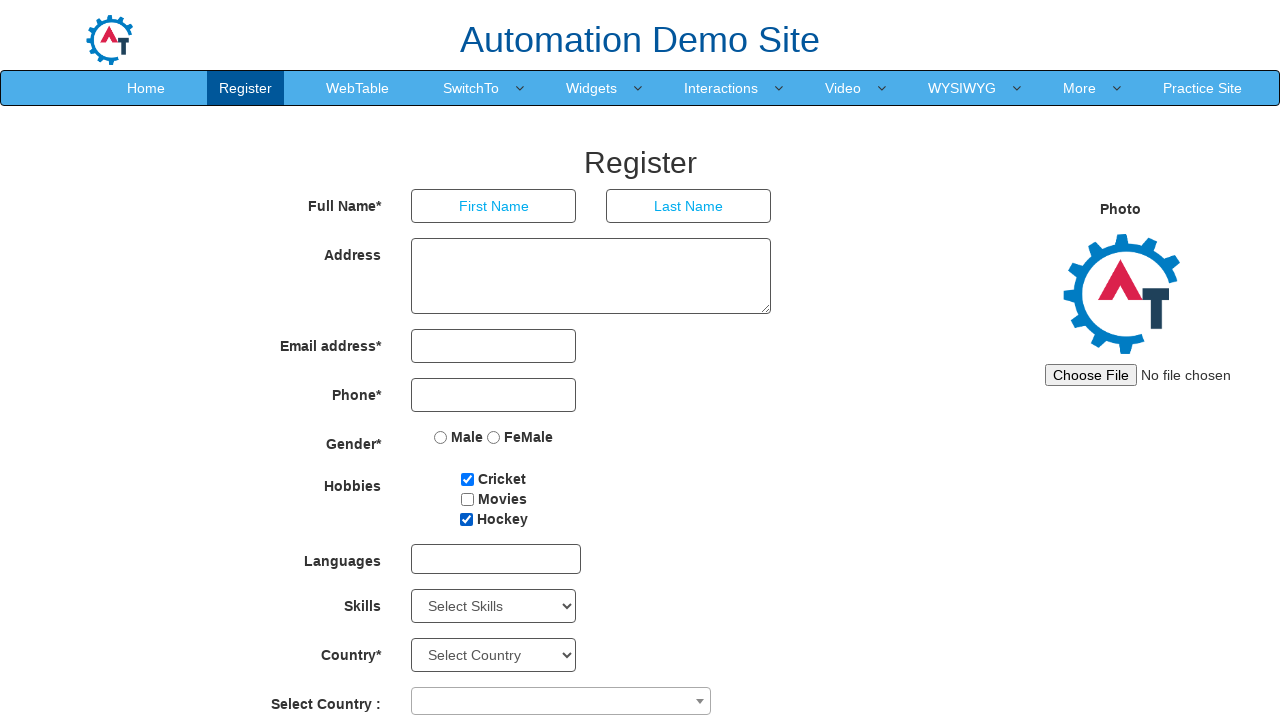